Navigates to Miami University course list and selects all alternative delivery type checkboxes to filter course offerings

Starting URL: https://www.apps.miamioh.edu/courselist/

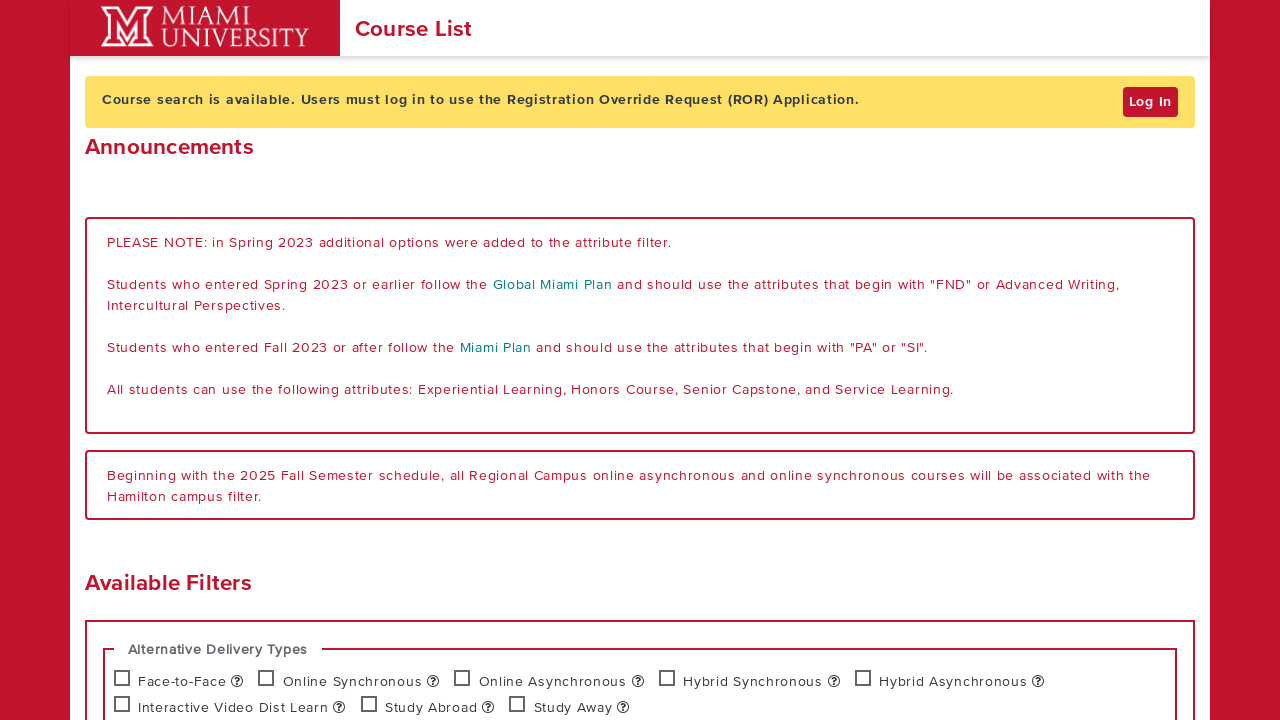

Waited for Face to Face filter checkbox to load
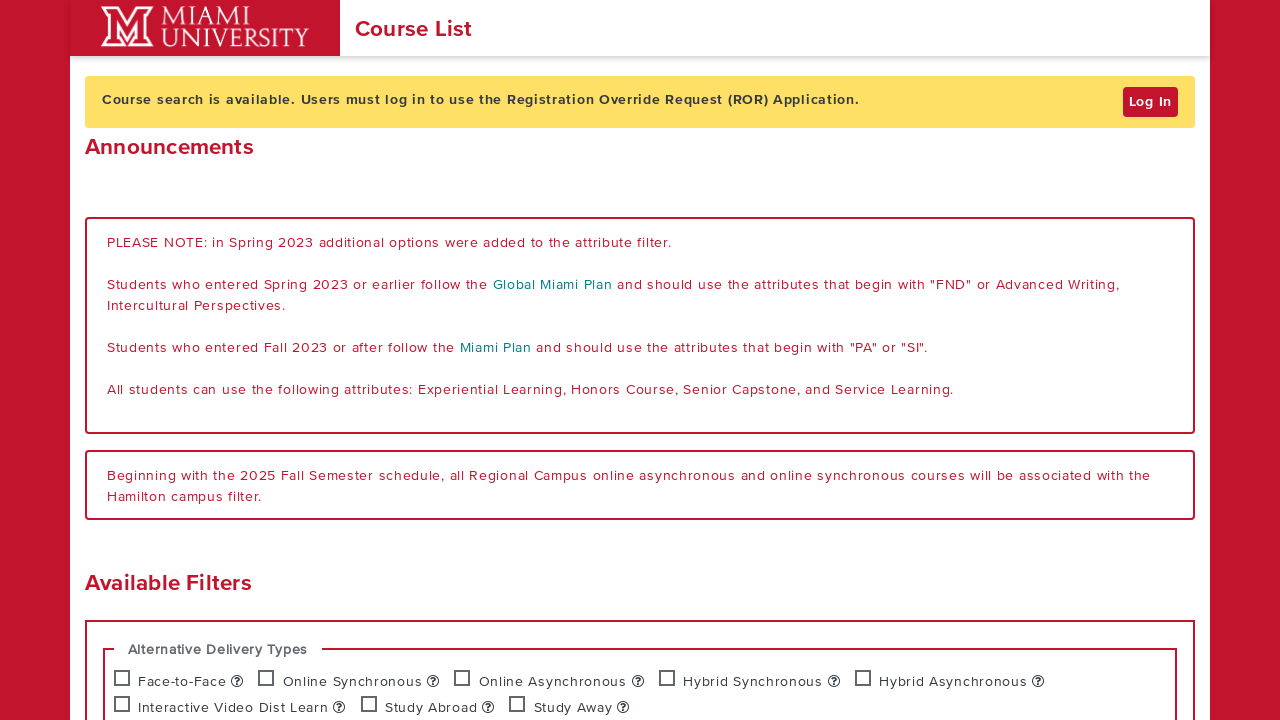

Clicked Face to Face checkbox at (122, 678) on #onlineF2FFilter
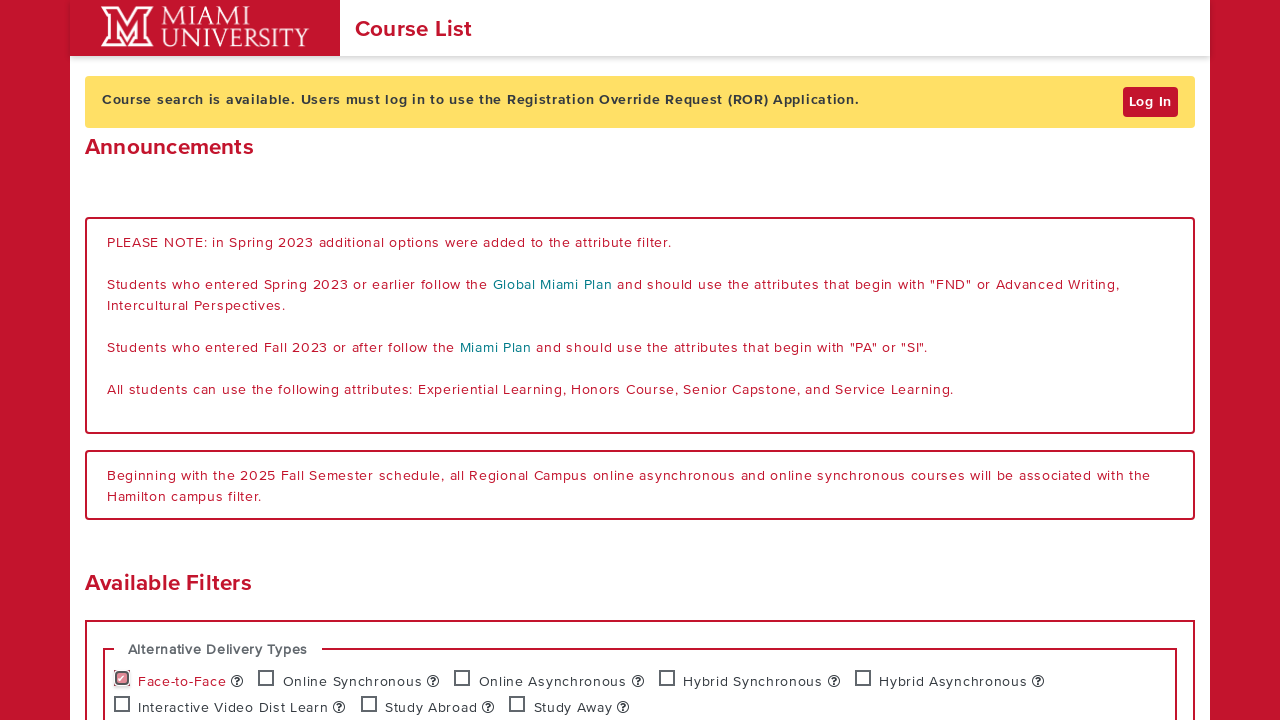

Waited for Online Sync filter checkbox to load
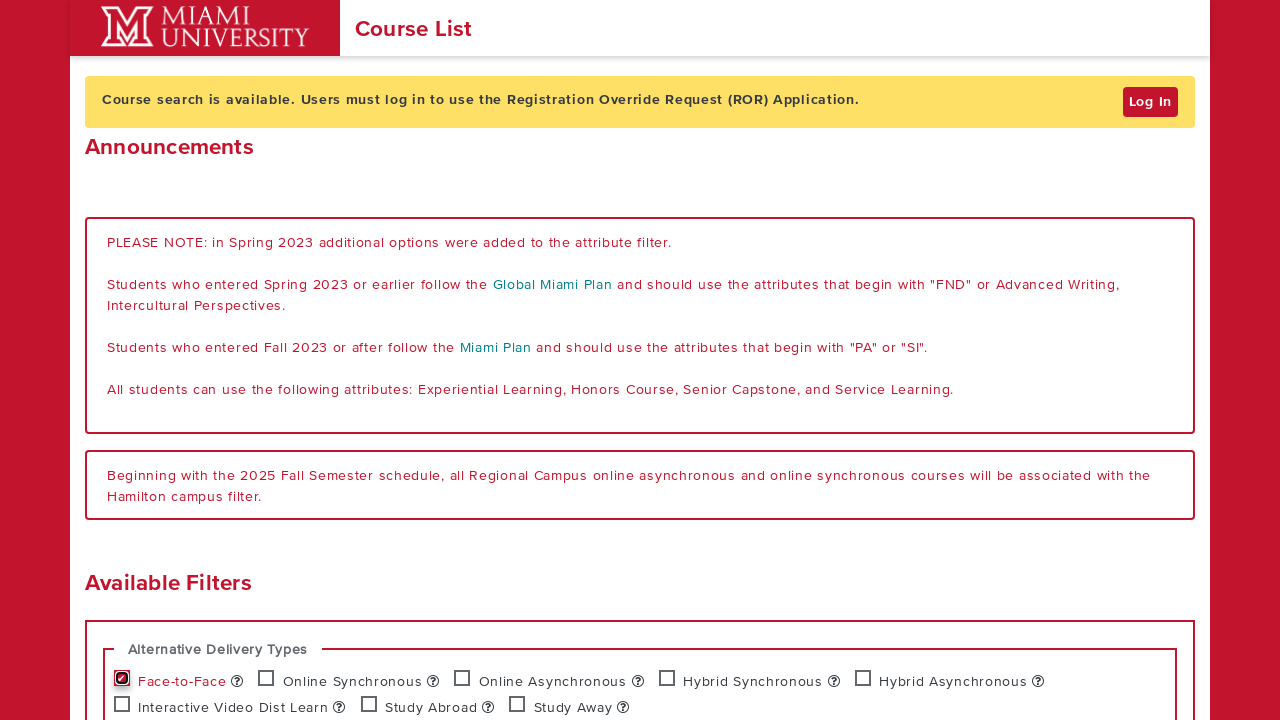

Clicked Online Sync checkbox at (266, 678) on #onlineSyncFilter
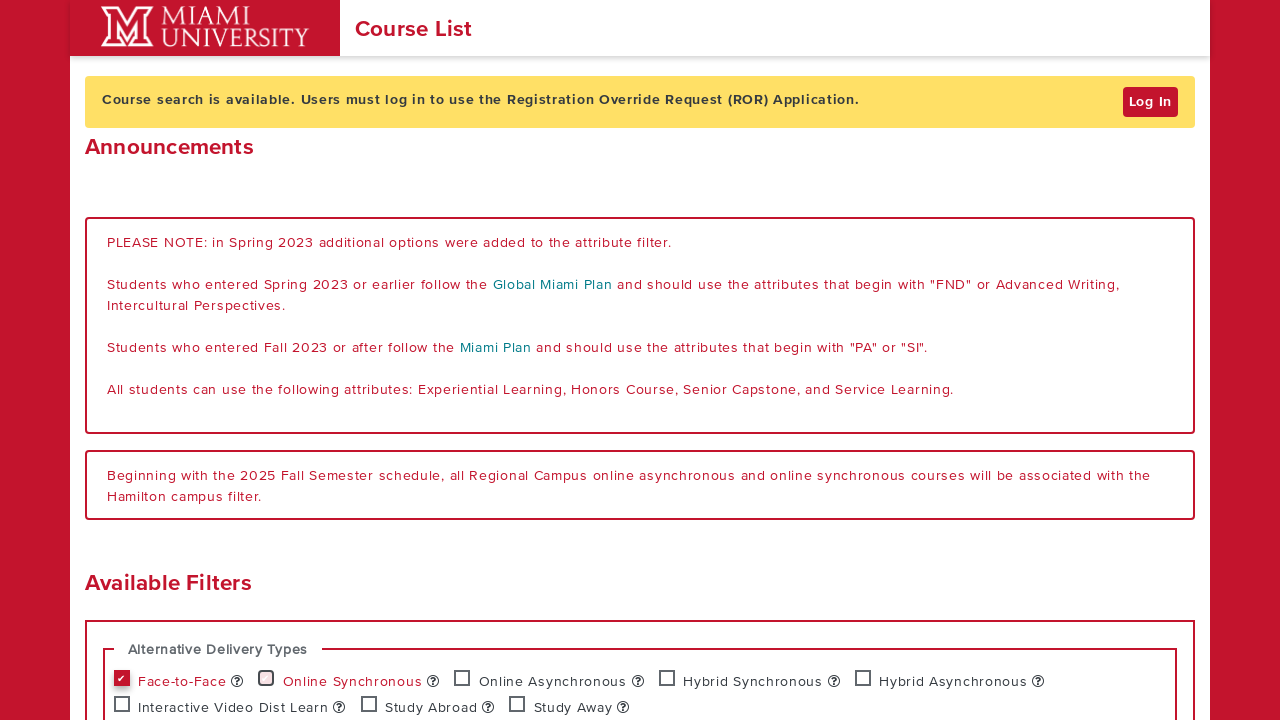

Waited for Online Async filter checkbox to load
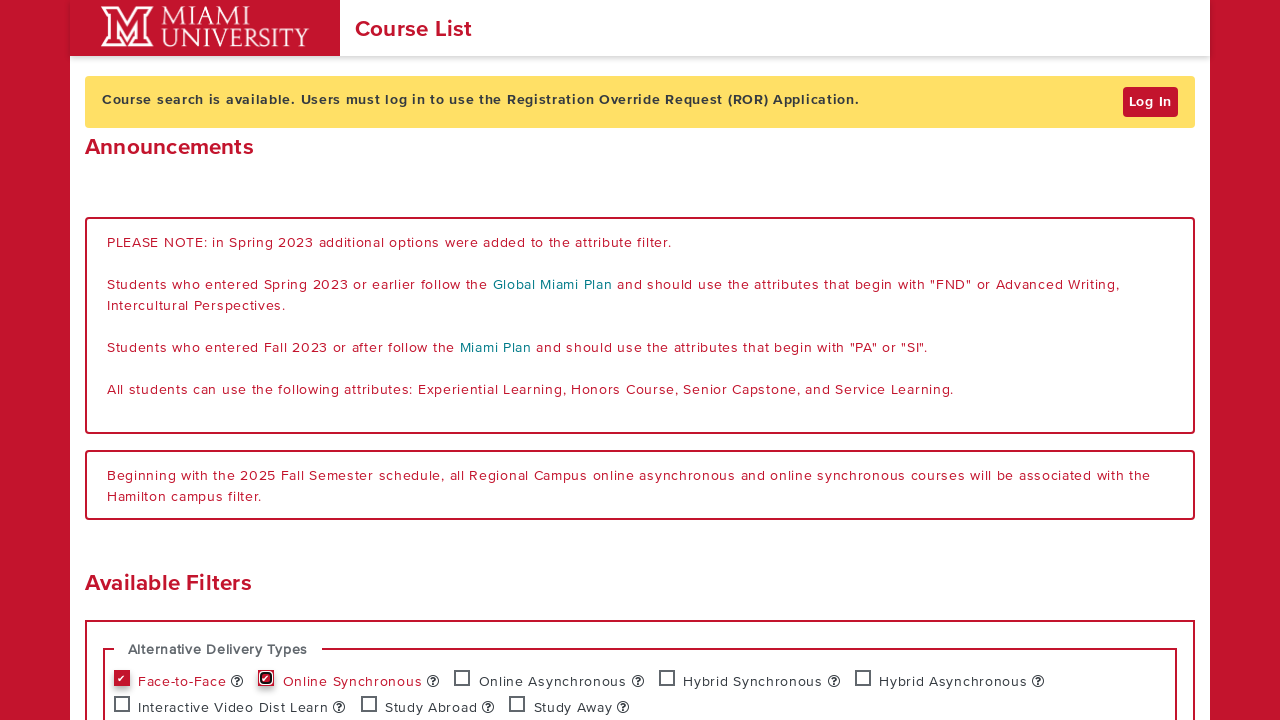

Clicked Online Async checkbox at (462, 678) on #onlineAsyncFilter
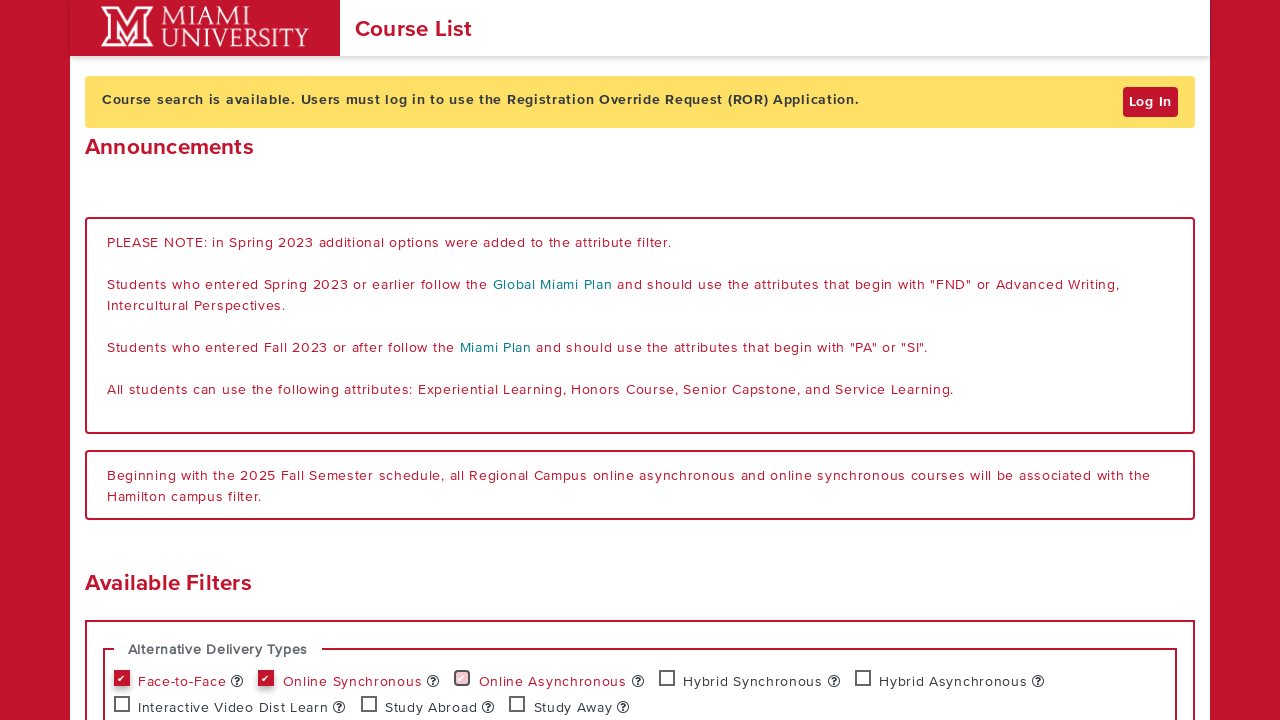

Waited for Hybrid Sync filter checkbox to load
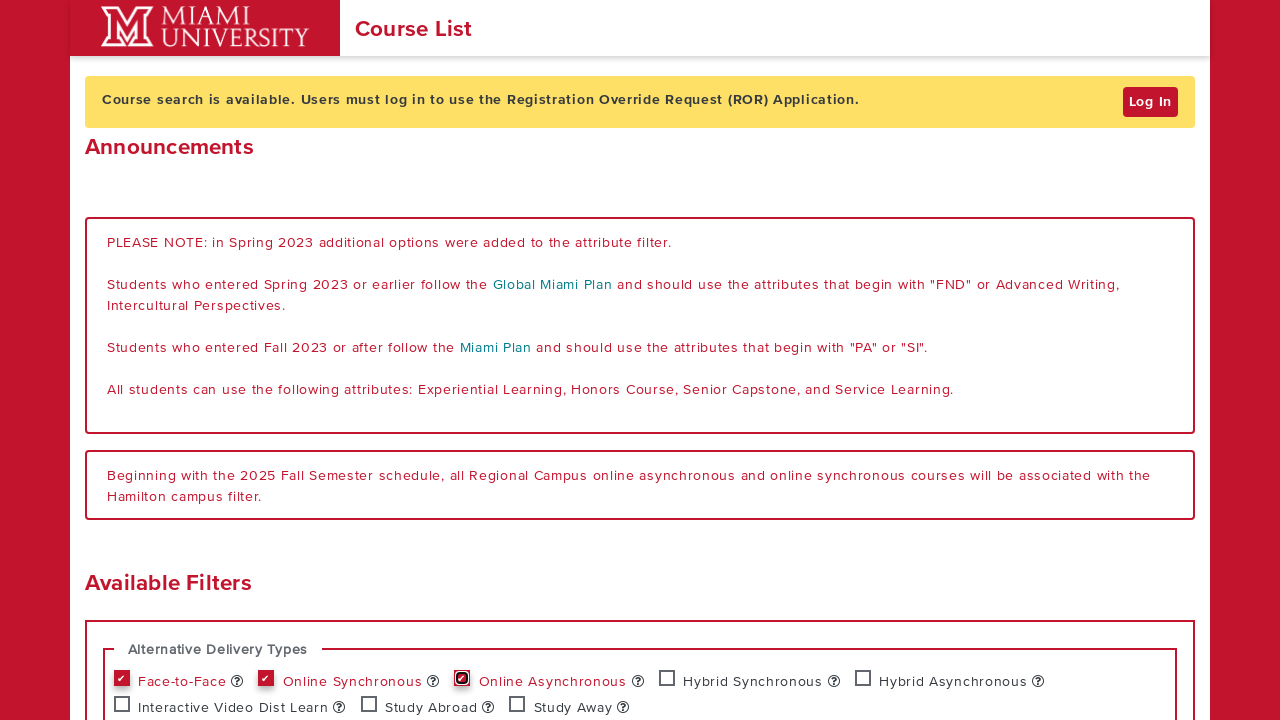

Clicked Hybrid Sync checkbox at (667, 678) on #hybridSyncFilter
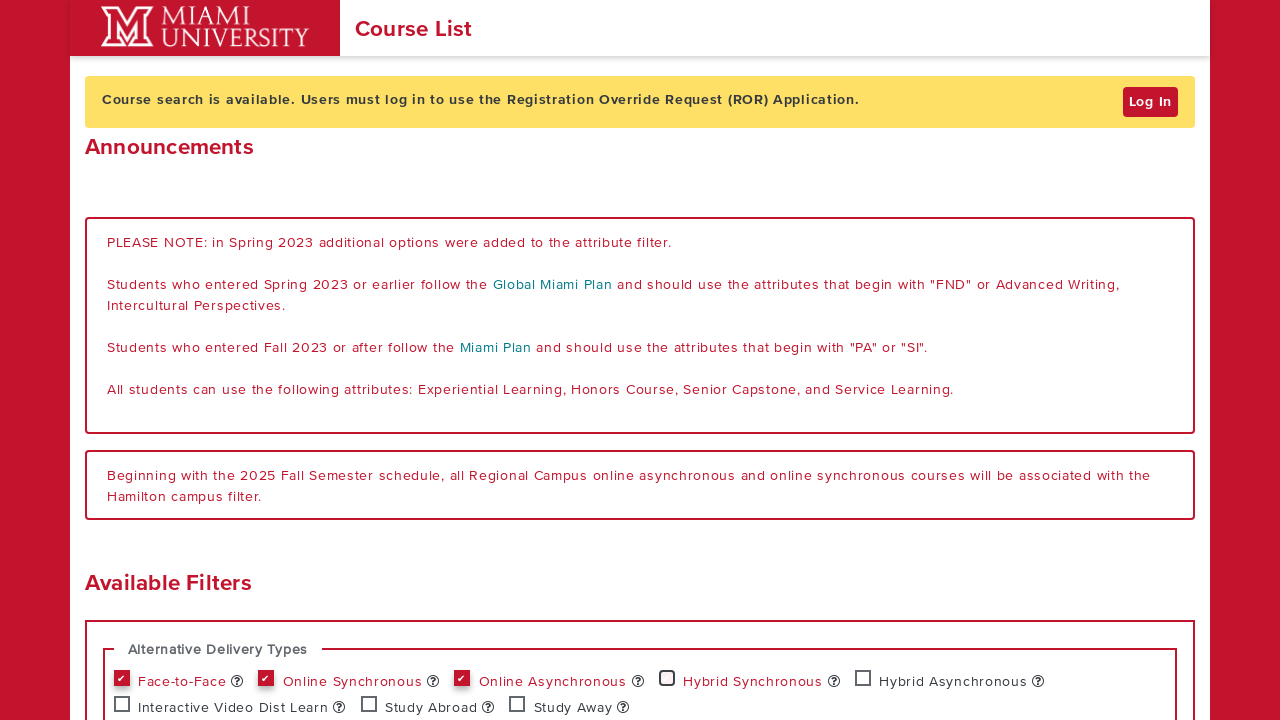

Waited for Hybrid Async filter checkbox to load
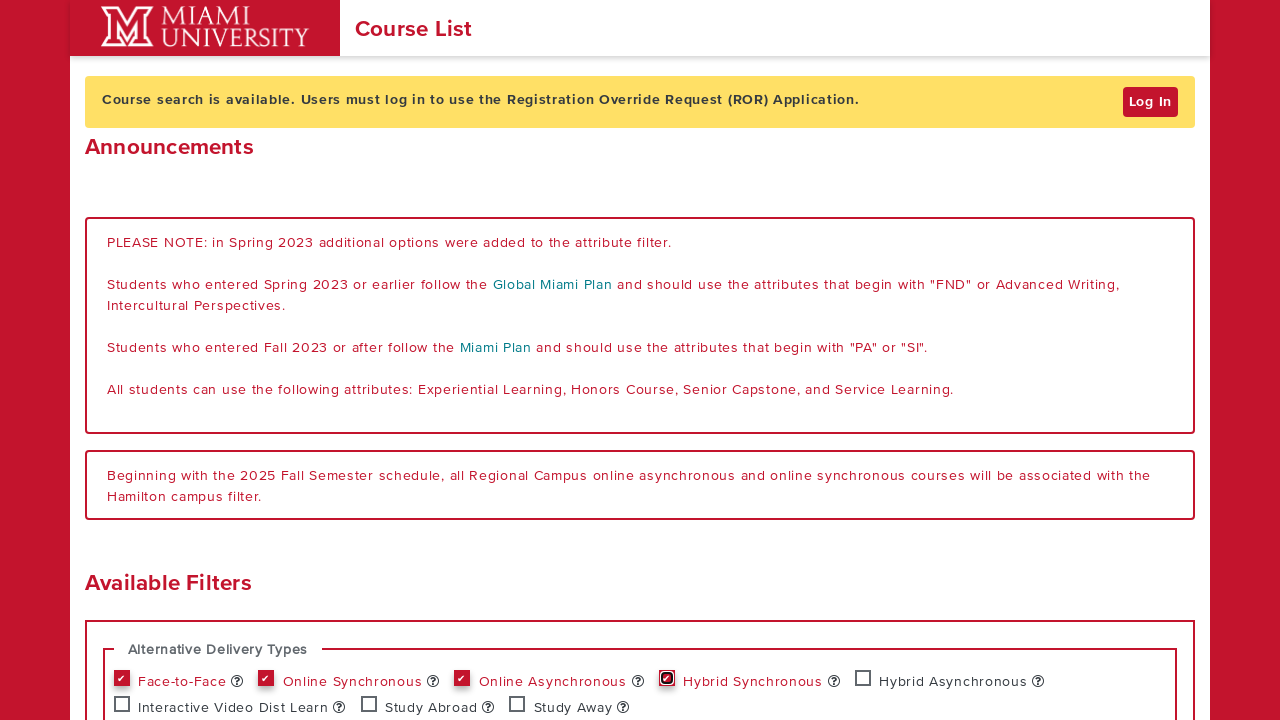

Clicked Hybrid Async checkbox at (863, 678) on #hybridAsyncFilter
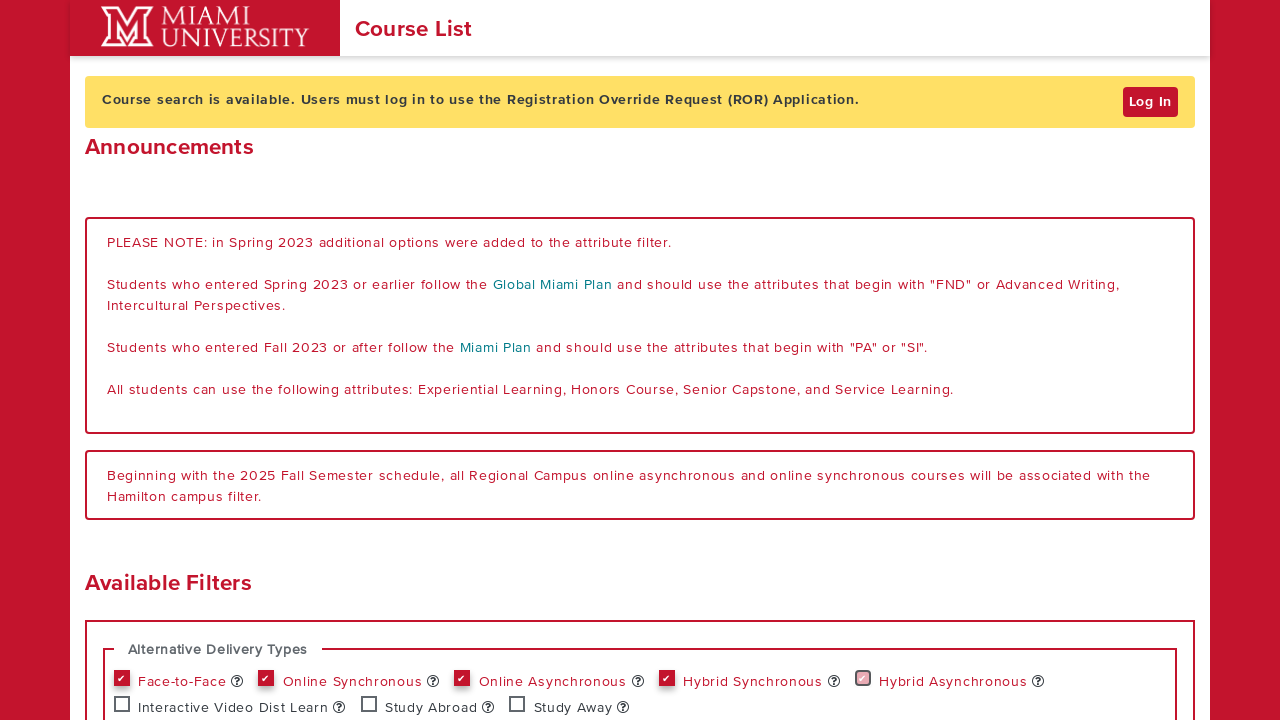

Waited for IVDL filter checkbox to load
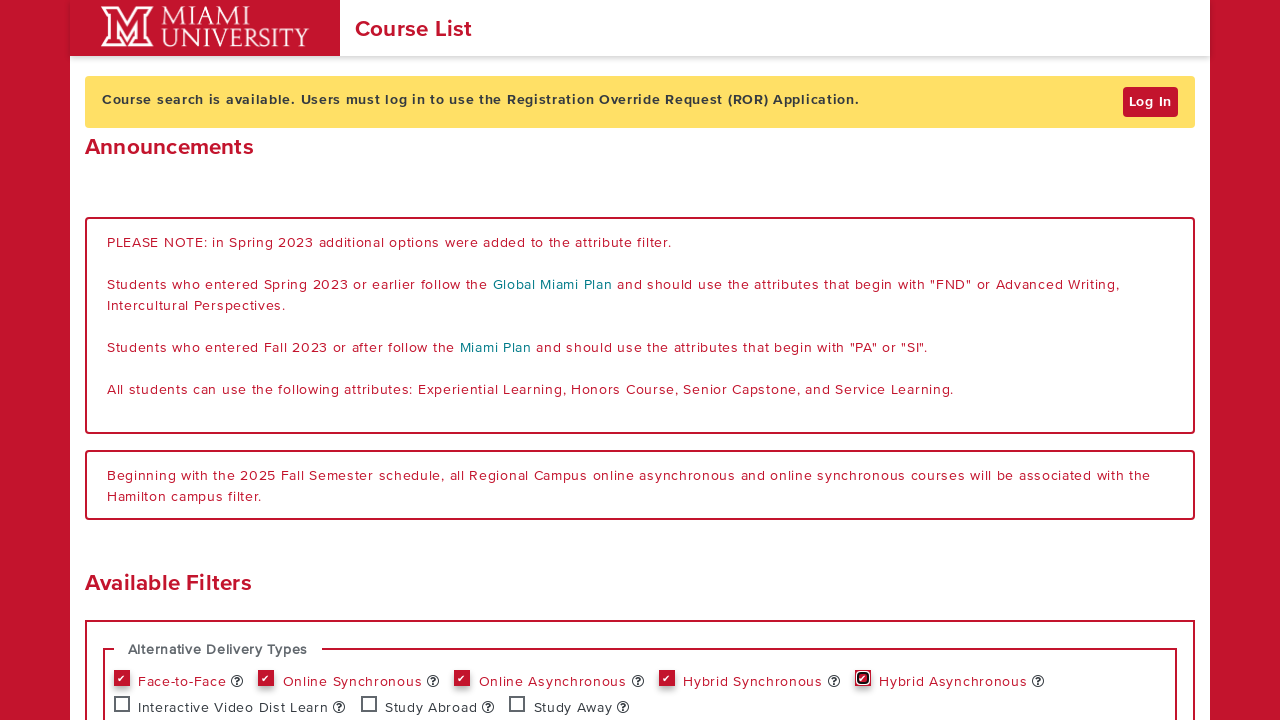

Clicked IVDL checkbox at (122, 704) on #ivdlFilter
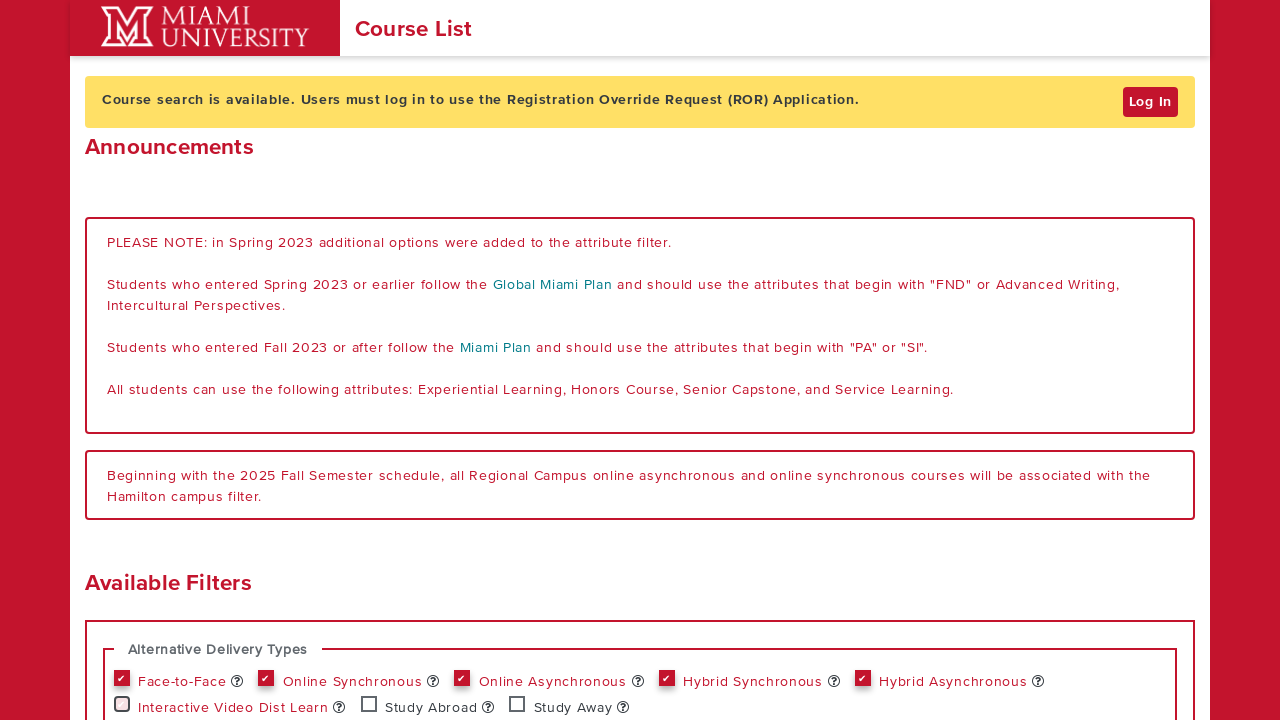

Waited for Study Abroad filter checkbox to load
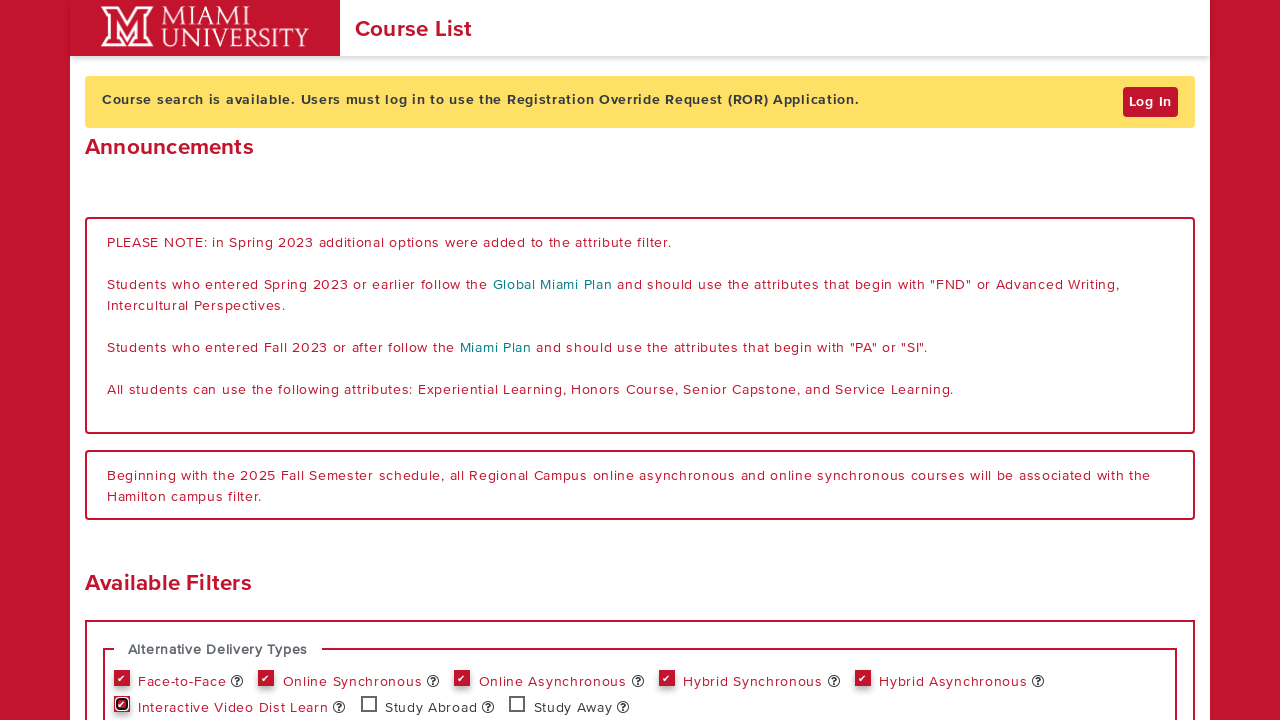

Clicked Study Abroad checkbox at (369, 704) on #studyAbroadFilter
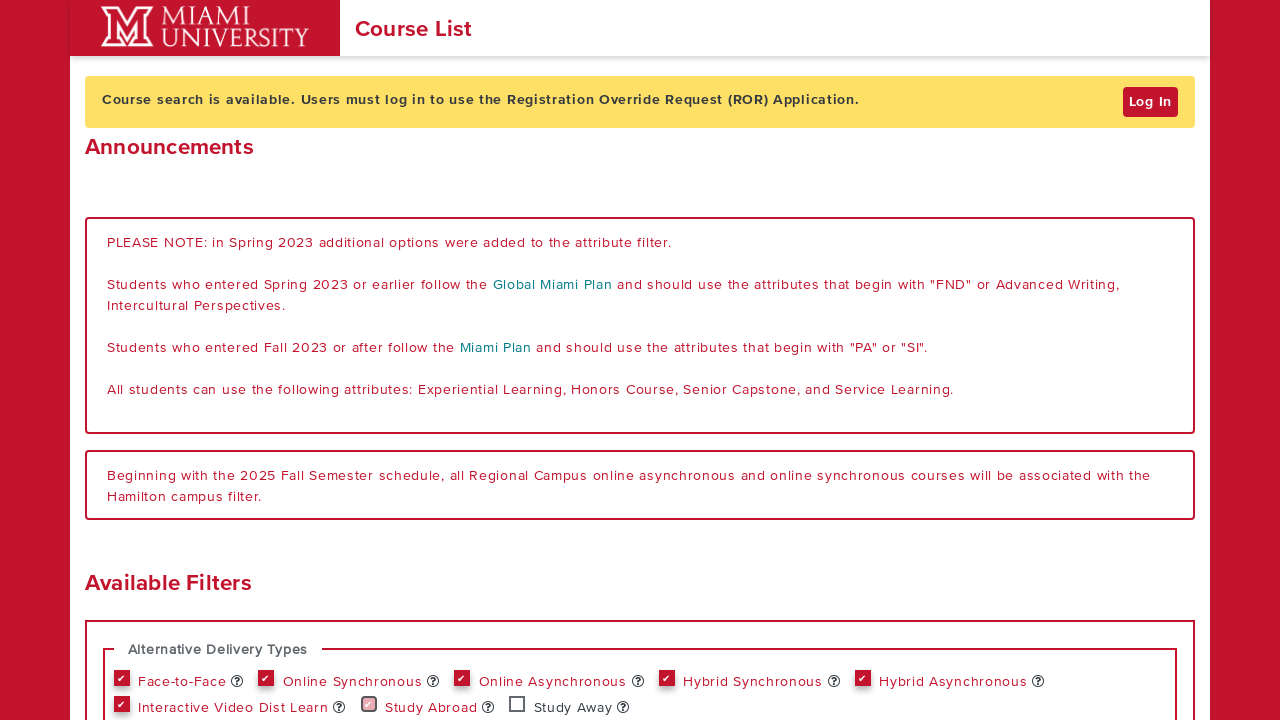

Waited for Study Away filter checkbox to load
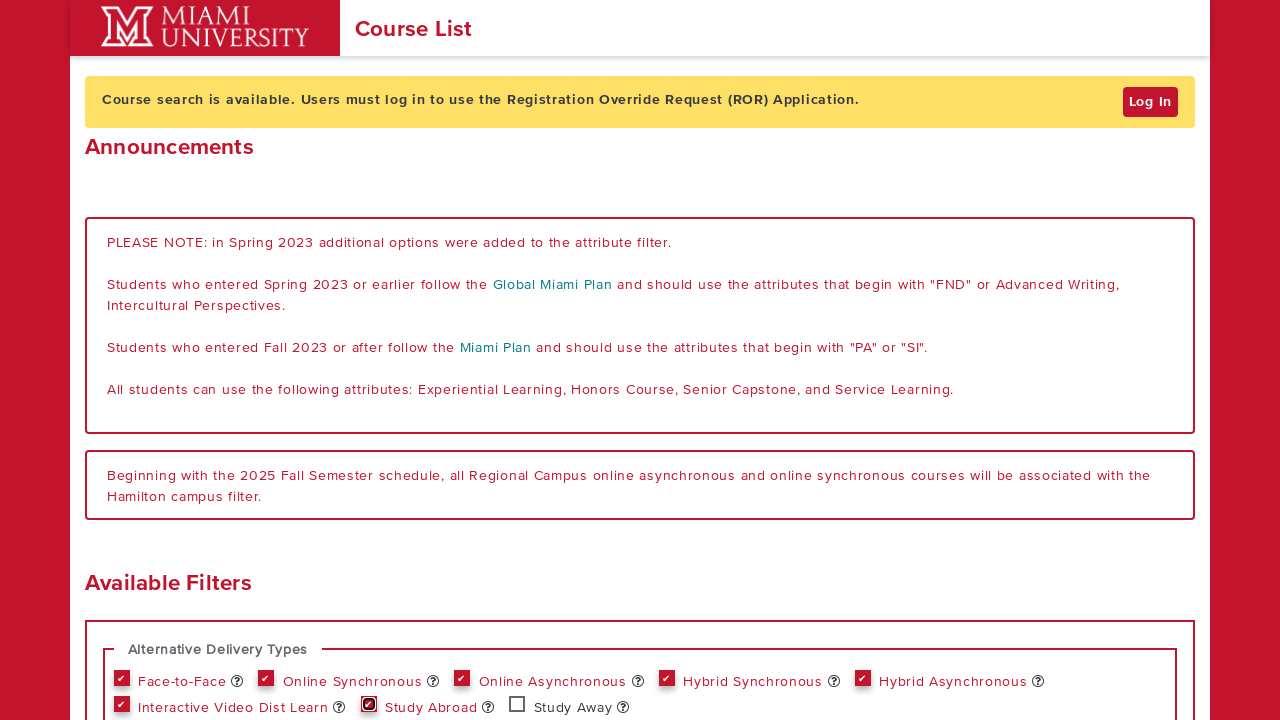

Clicked Study Away checkbox at (517, 704) on #studyAwayFilter
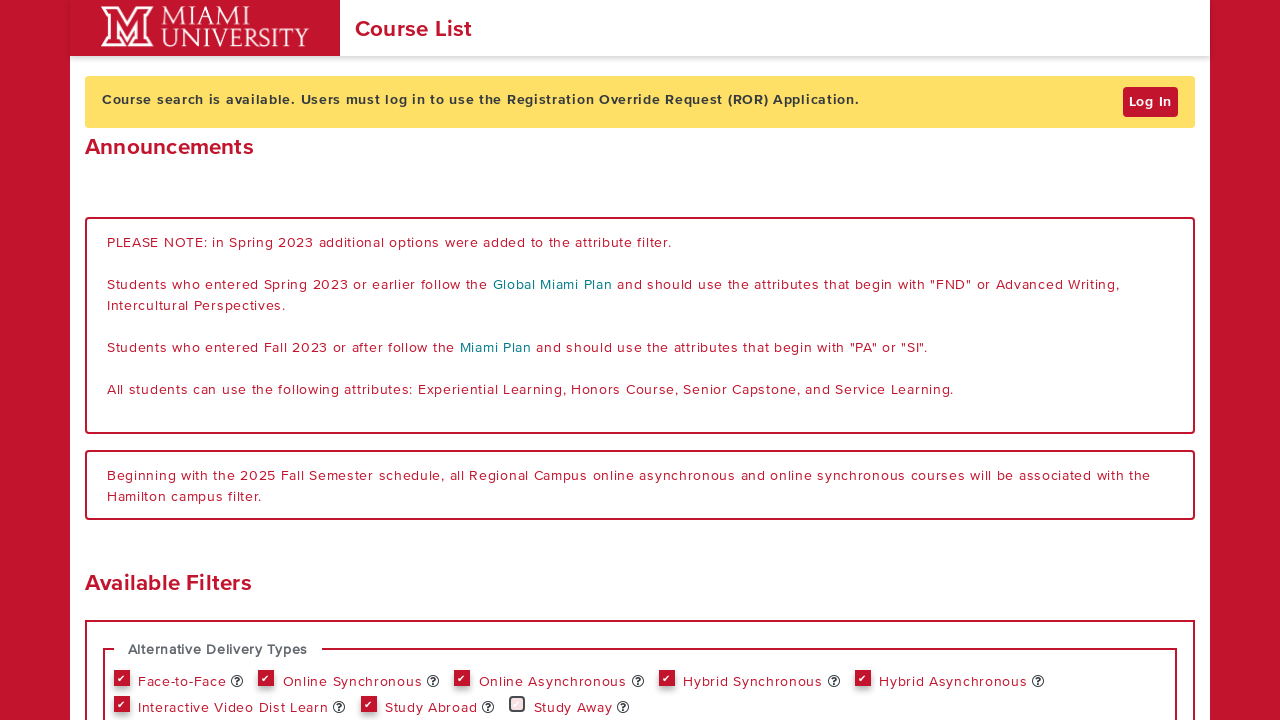

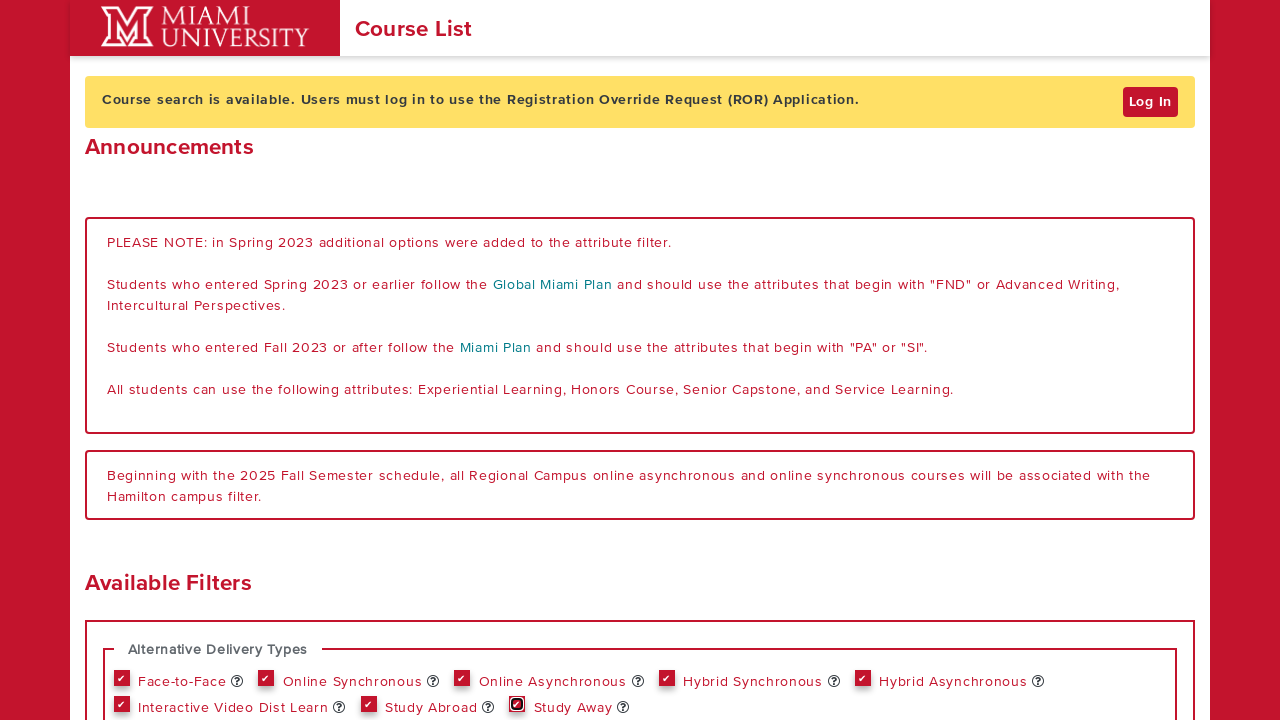